Tests mobile navigation by setting viewport to iPhone size, clicking the burger menu, and verifying Documentation link appears

Starting URL: https://playwright.dev/

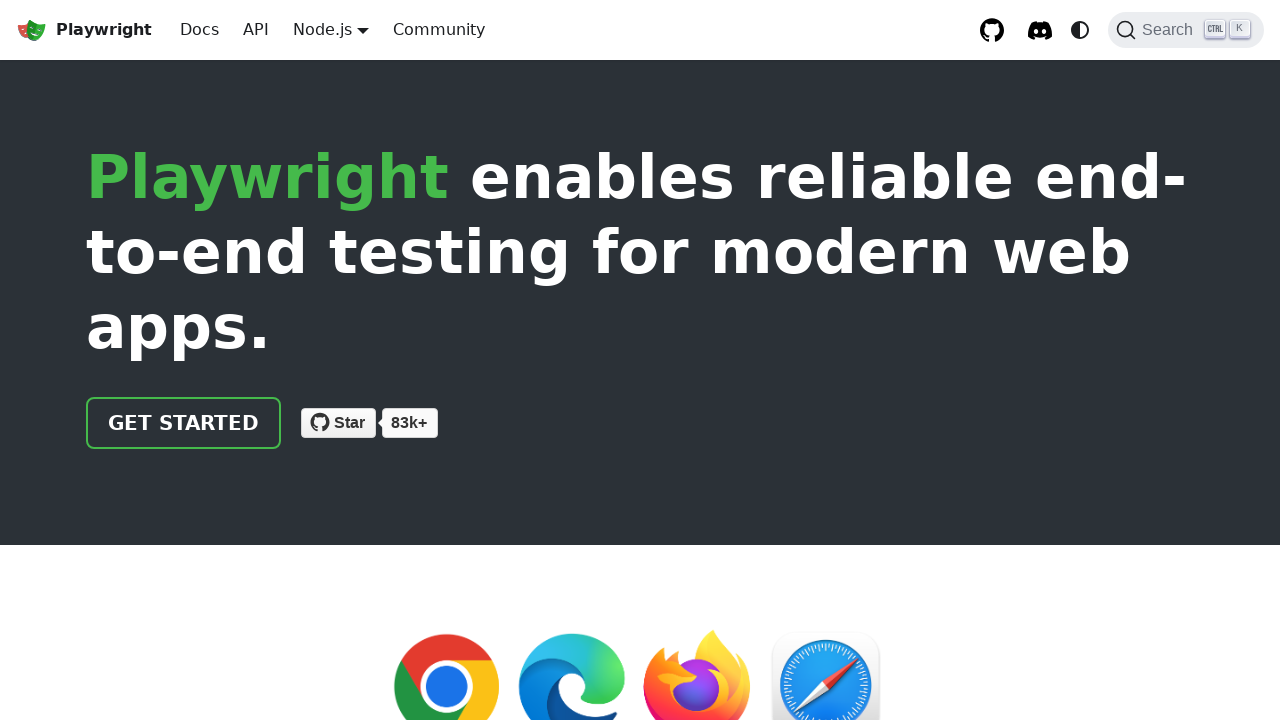

Set mobile viewport to iPhone 14 size (390x844)
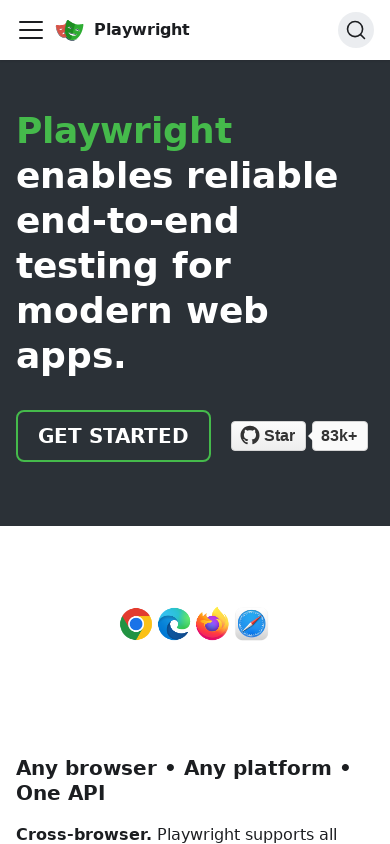

Reloaded page with mobile viewport
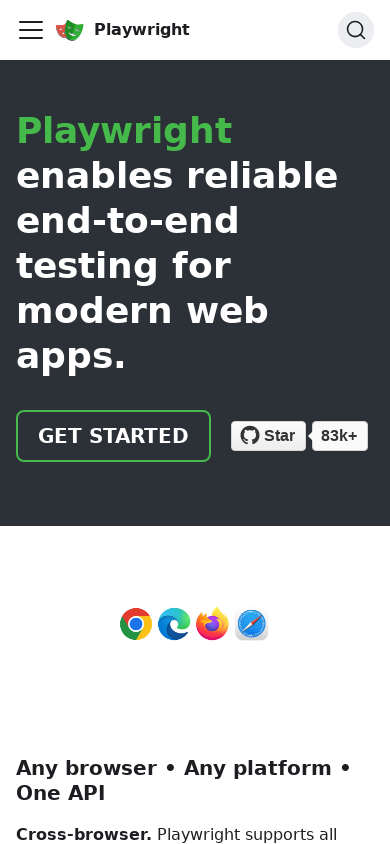

Located burger menu button
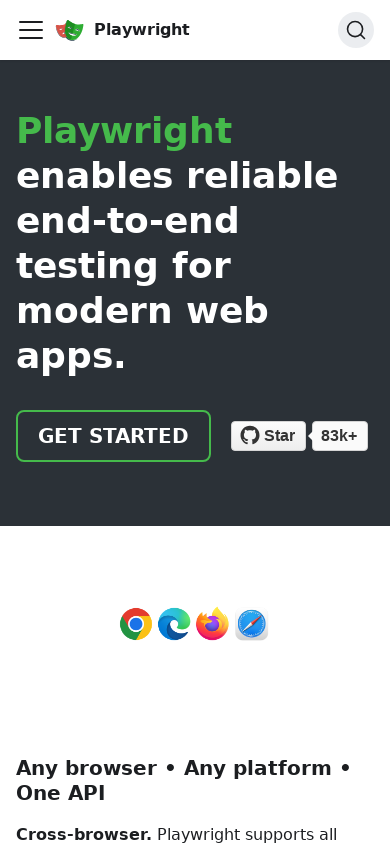

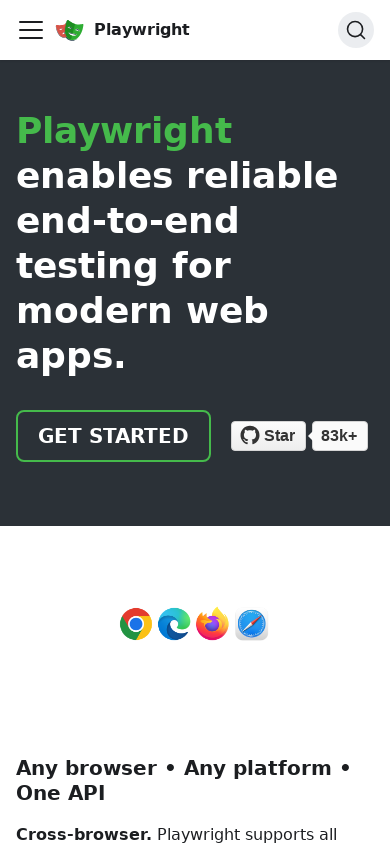